Tests hover menu functionality by navigating to the site and hovering over the "Free Ebooks" menu item to reveal submenu options

Starting URL: https://www.globalsqa.com/

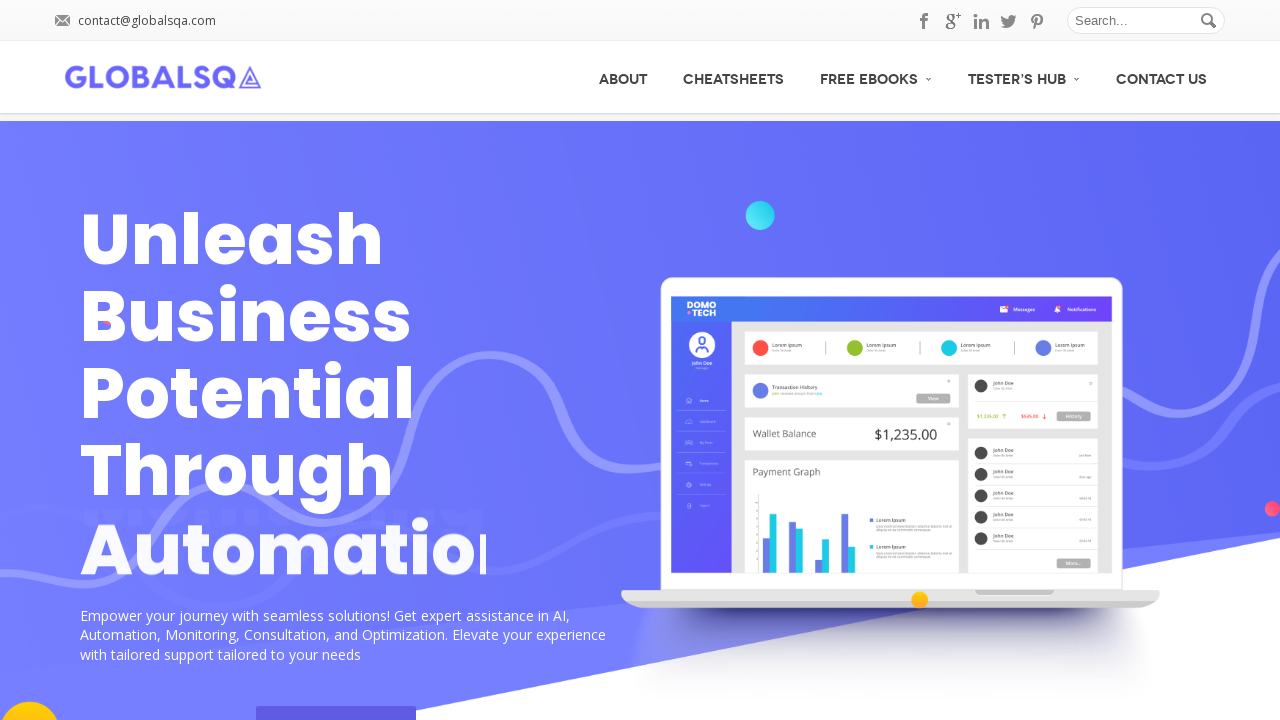

Hovered over 'Free Ebooks' menu item to reveal submenu at (876, 76) on xpath=//a[text()='Free Ebooks']
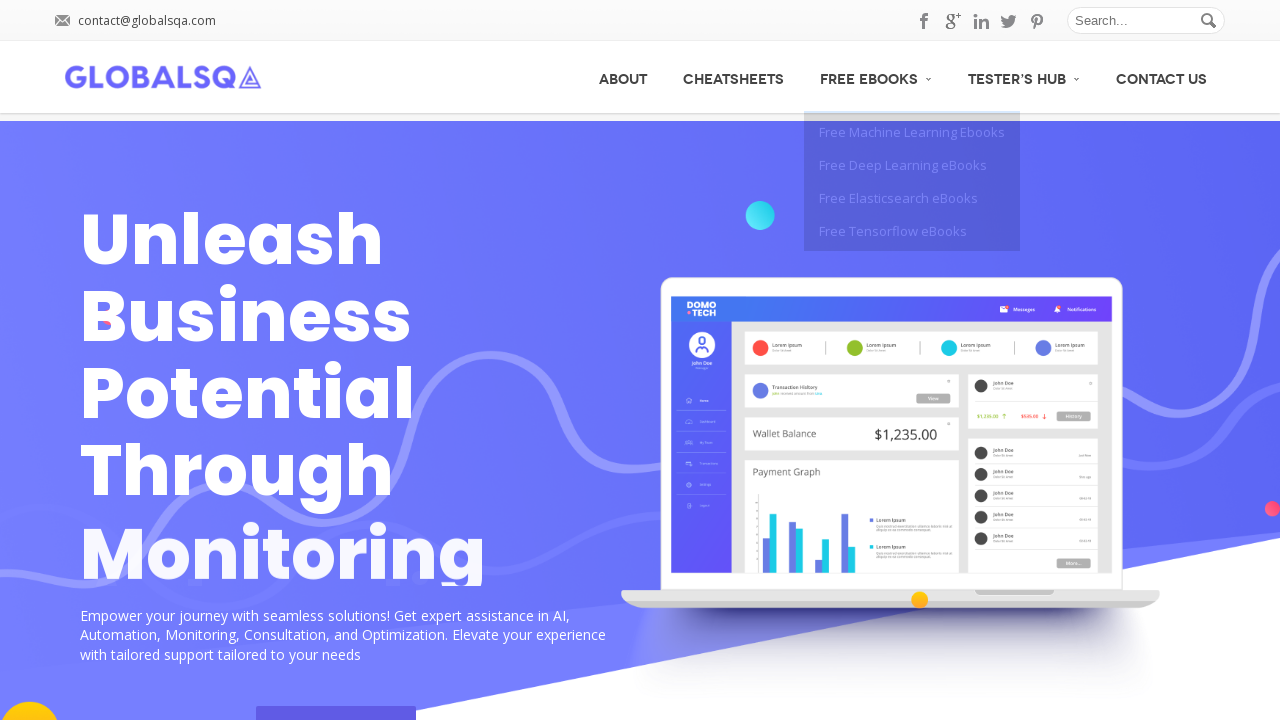

Submenu appeared with 'Free Tensorflow eBooks' option visible
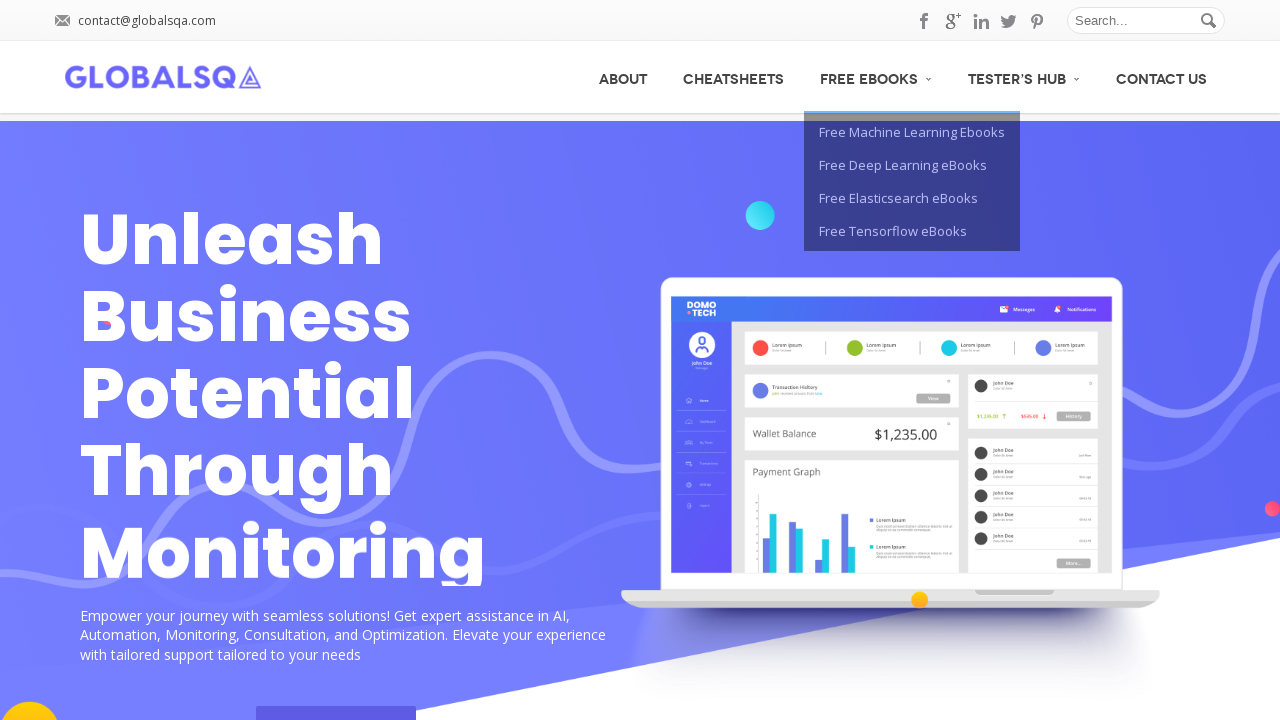

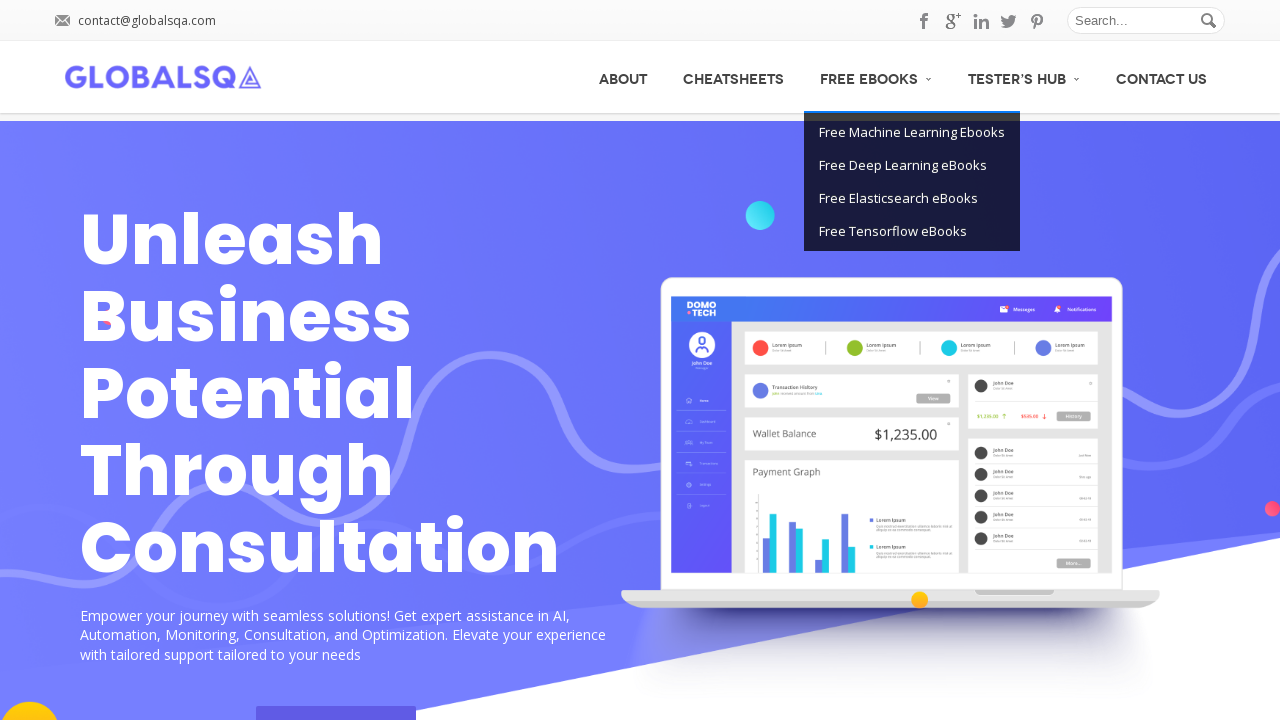